Tests iframe interaction by switching to an iframe, verifying text visibility, then switching back to parent frame to interact with a link

Starting URL: https://the-internet.herokuapp.com/iframe

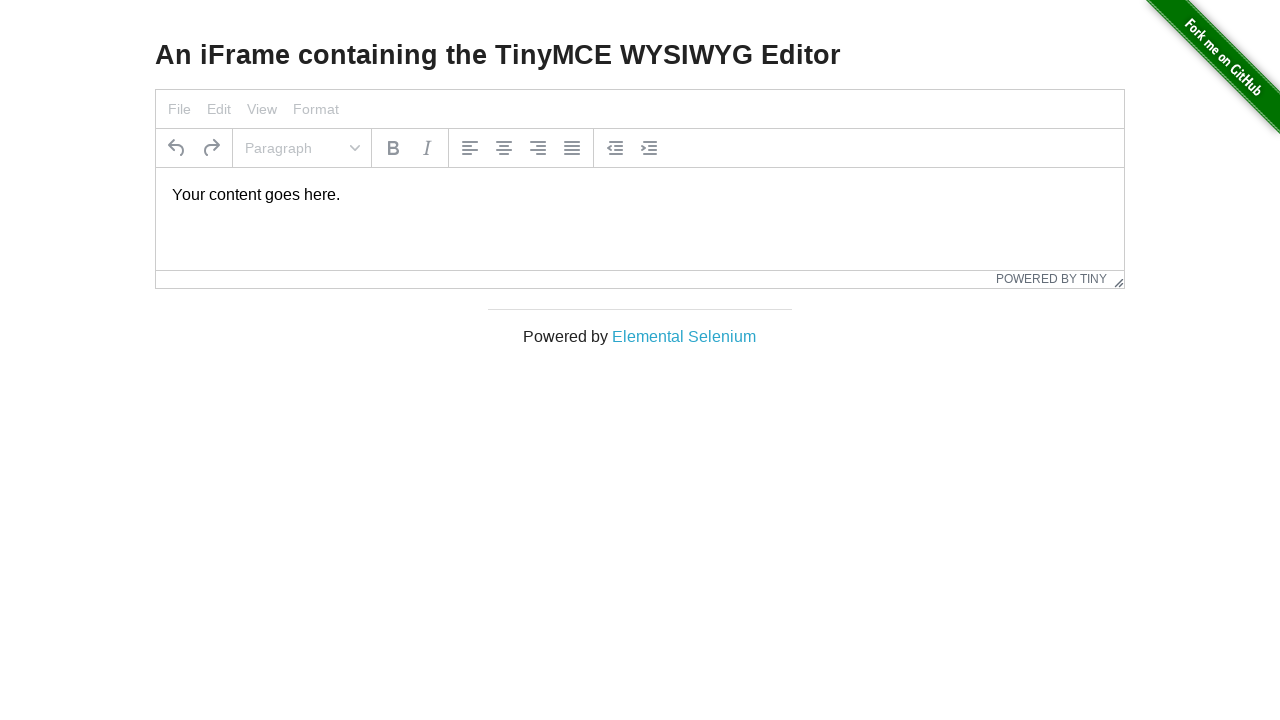

Located iframe with selector #mce_0_ifr
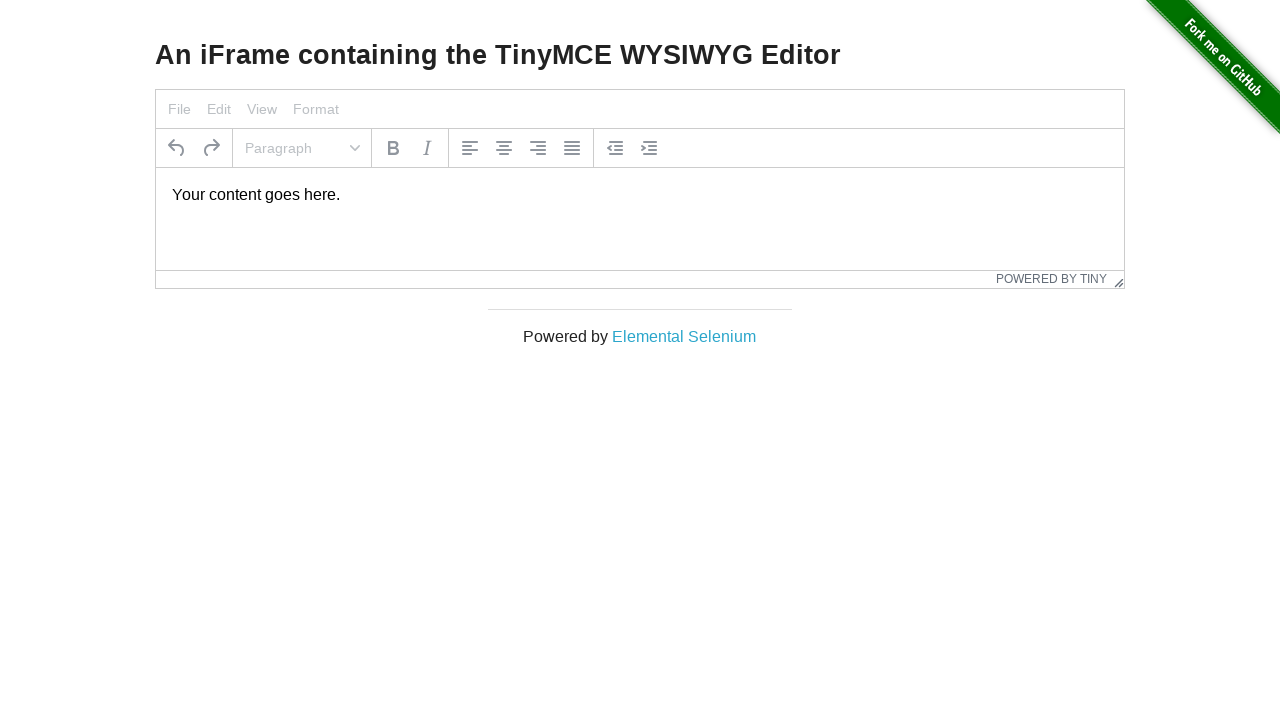

Located paragraph element within iframe
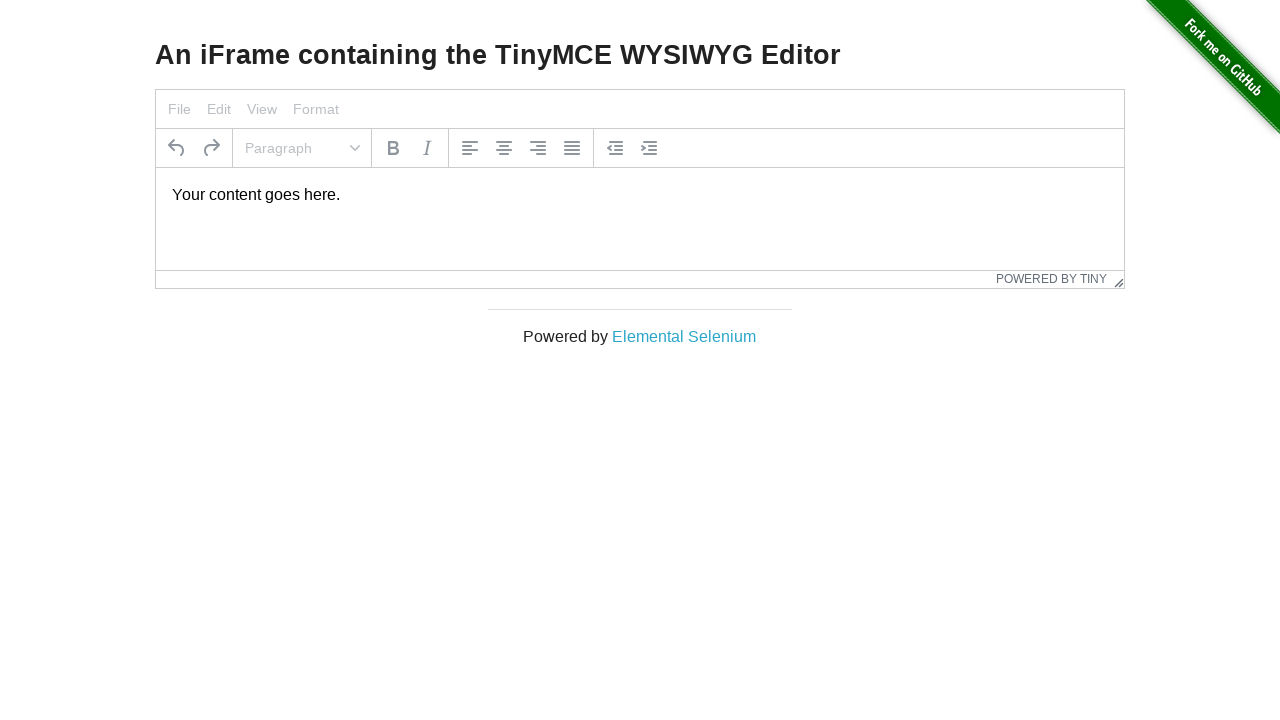

Verified that paragraph text is visible within iframe
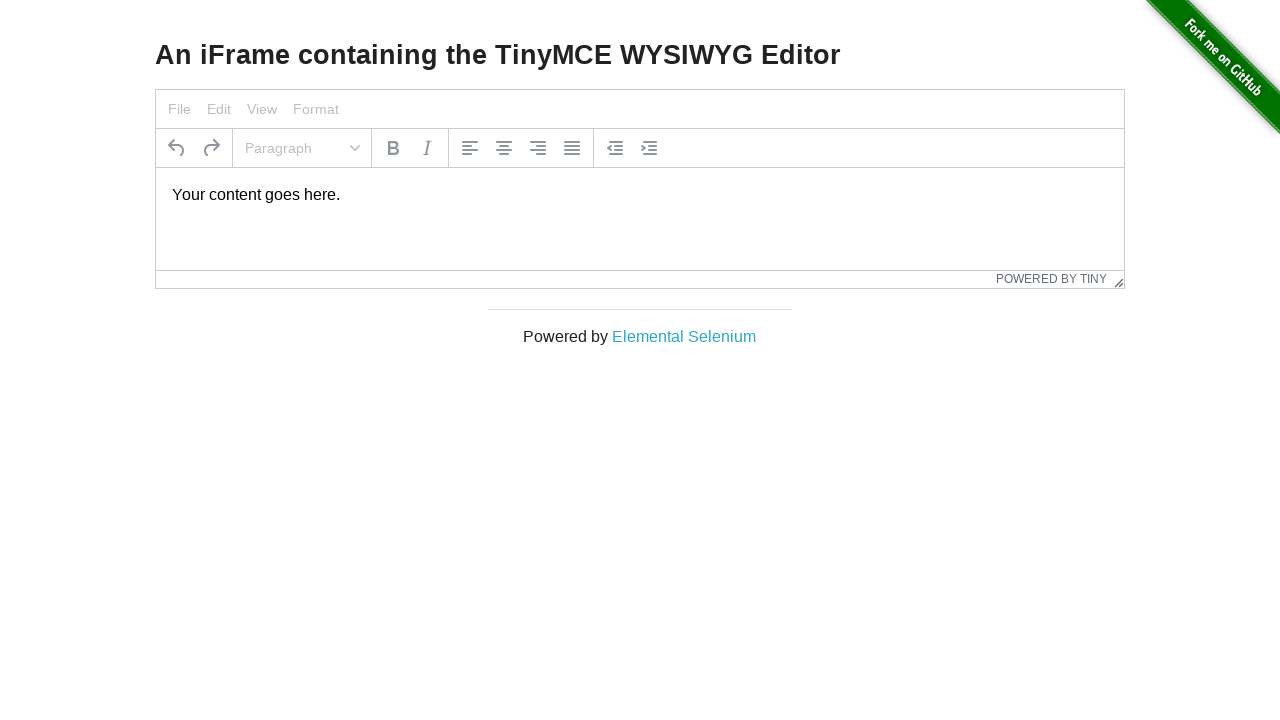

Clicked on 'Elemental Selenium' link in parent frame at (684, 336) on text=Elemental Selenium
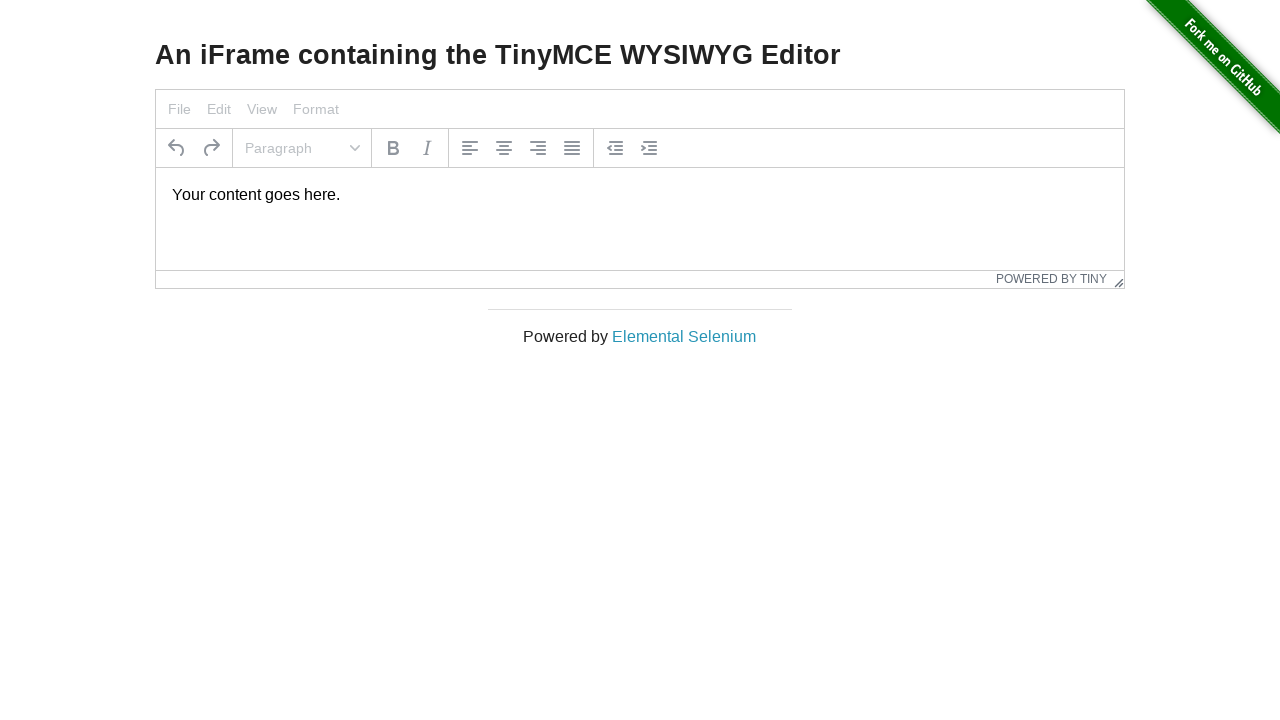

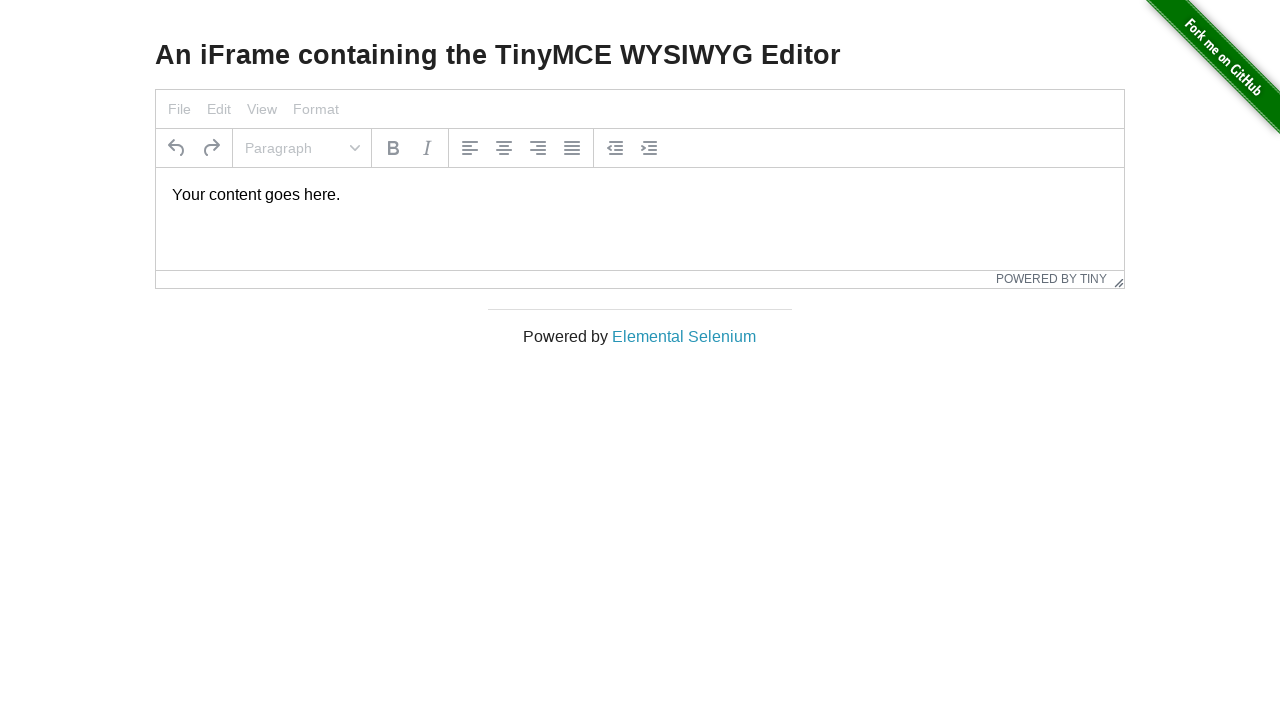